Tests a basic web form by entering text into a text box and clicking the submit button, then verifies a message is displayed

Starting URL: https://www.selenium.dev/selenium/web/web-form.html

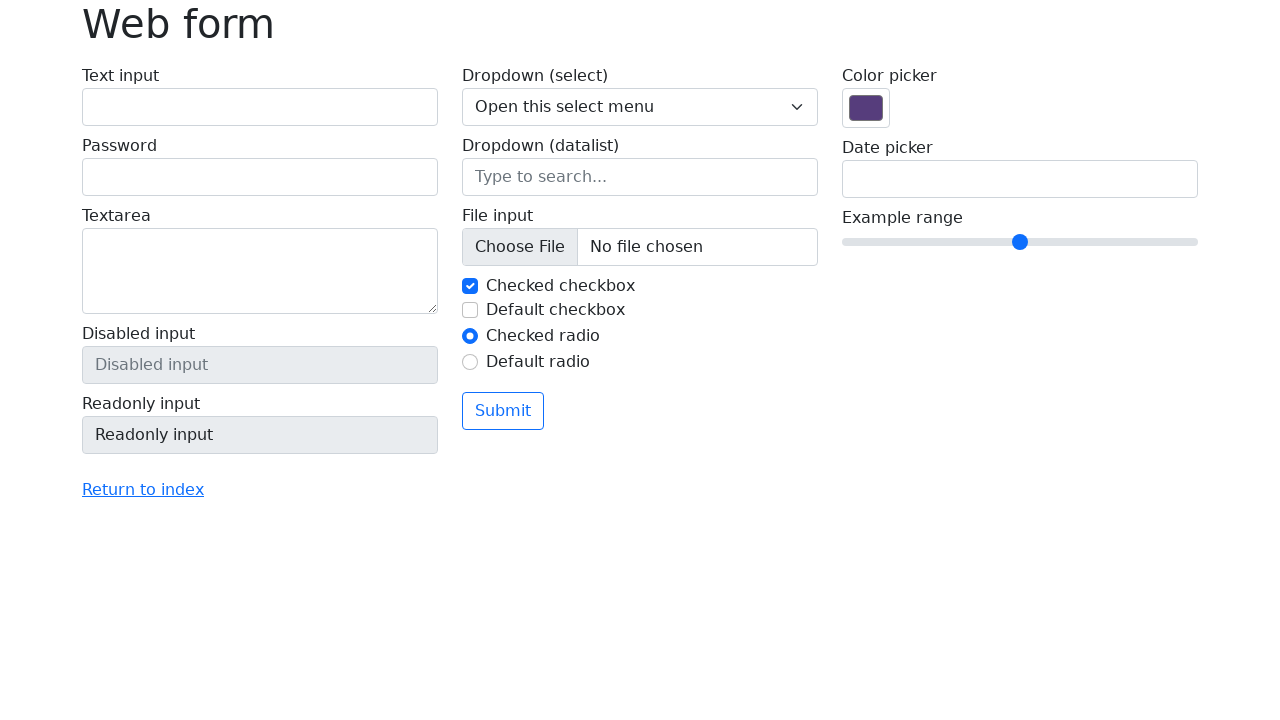

Filled text input field with 'Selenium' on input[name='my-text']
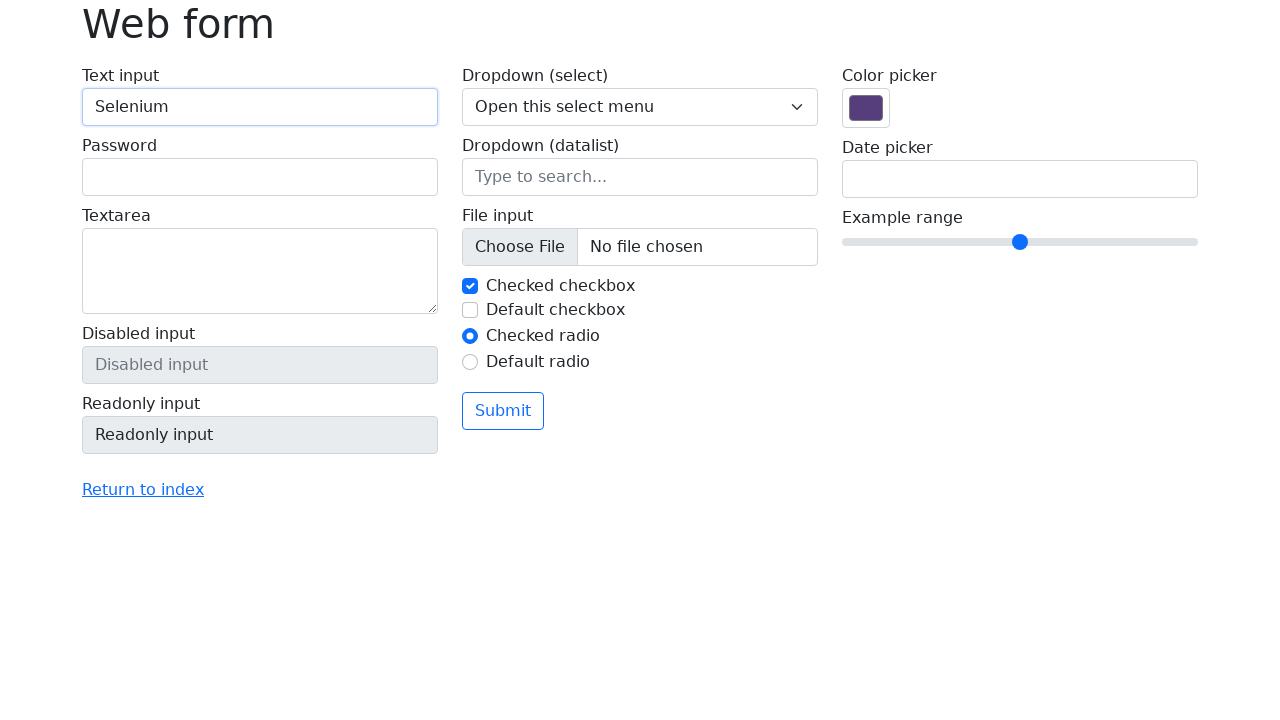

Clicked the submit button at (503, 411) on button
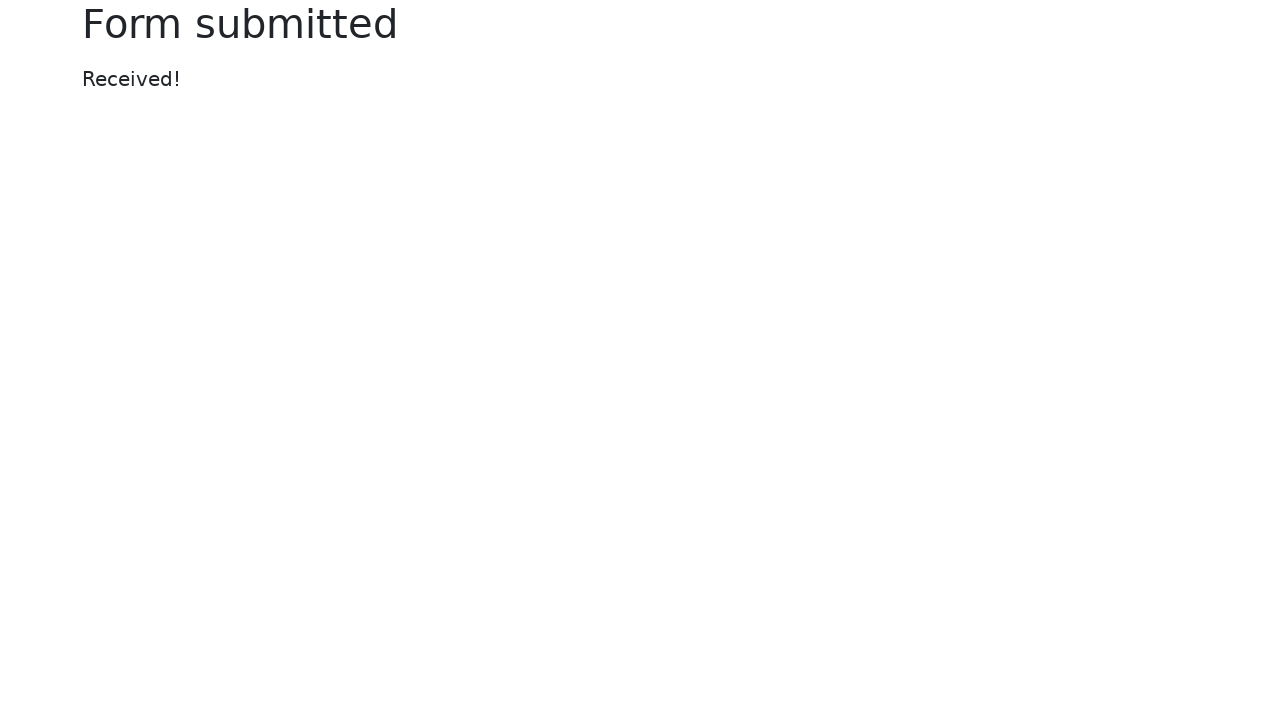

Verified success message element appeared
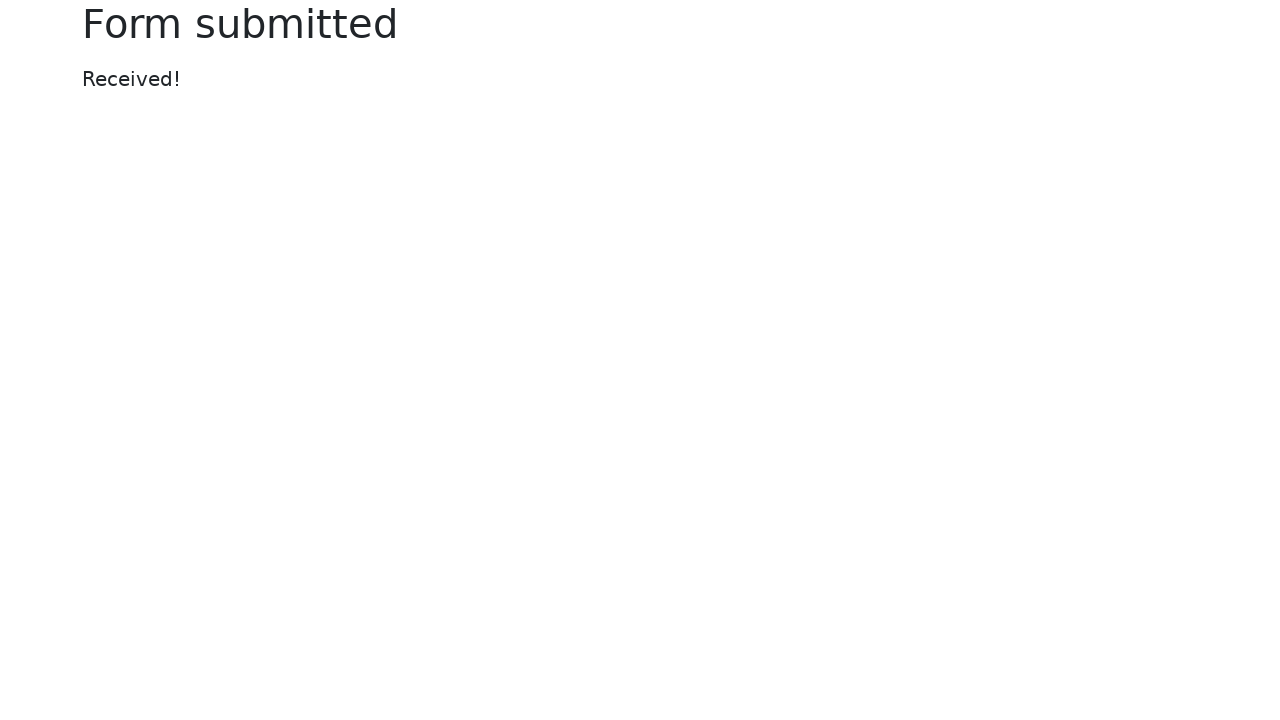

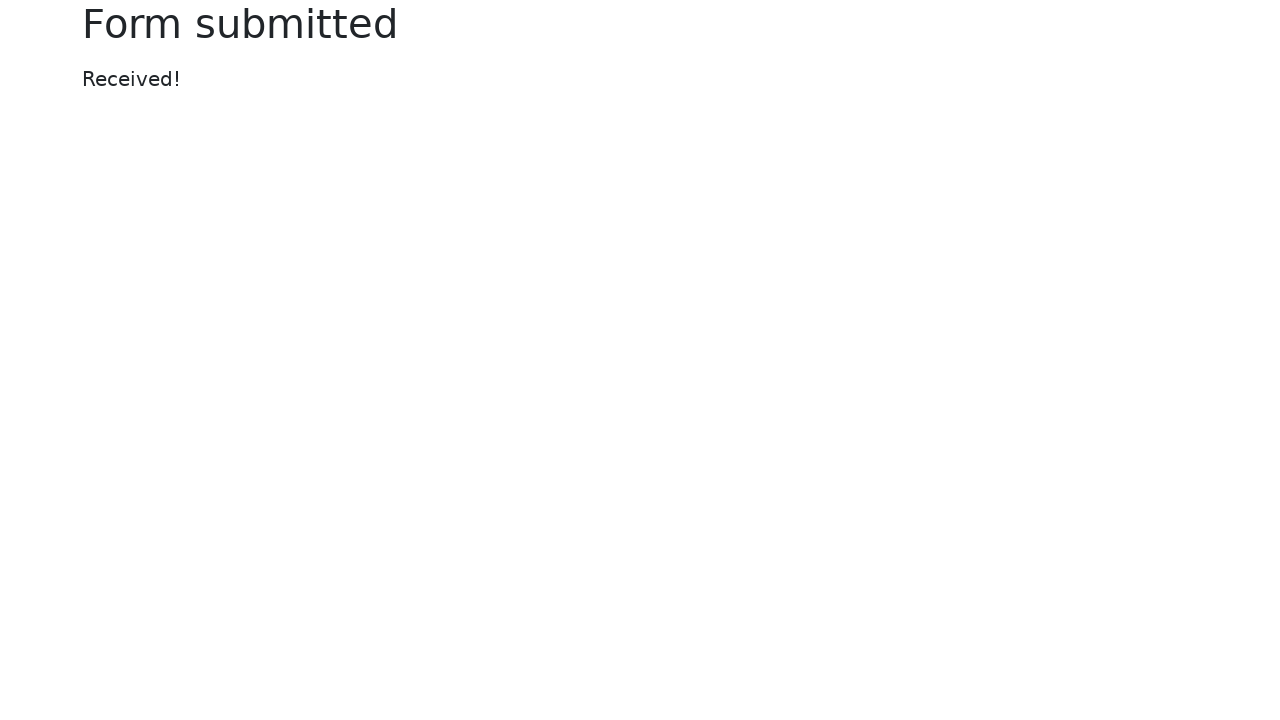